Tests scrolling to form elements and filling in name and date fields on a scroll demo page

Starting URL: https://formy-project.herokuapp.com/scroll

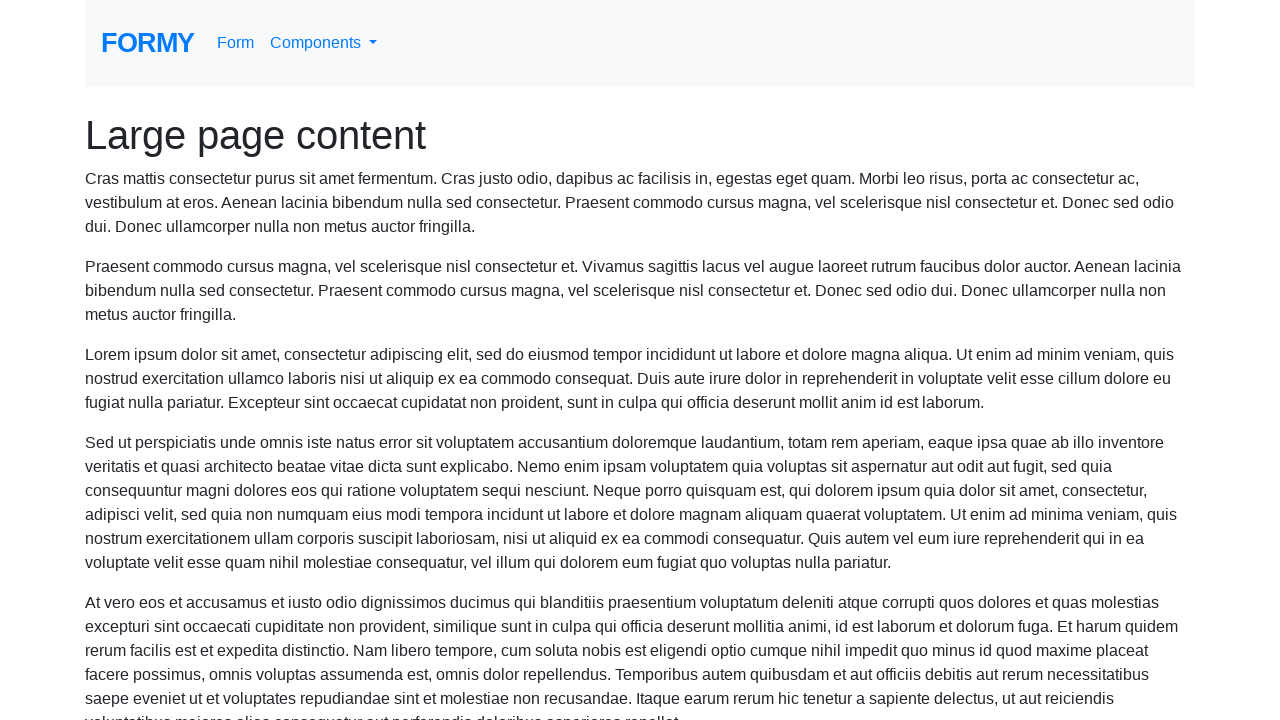

Located the name field element
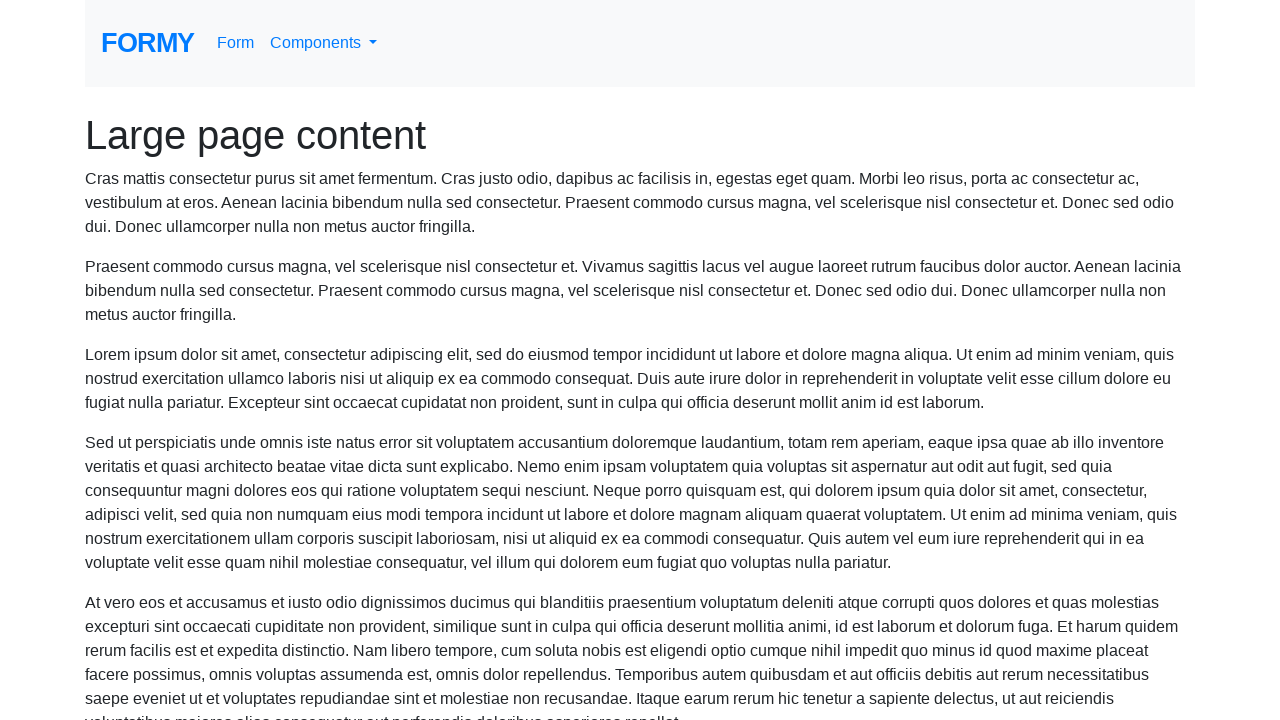

Scrolled to name field
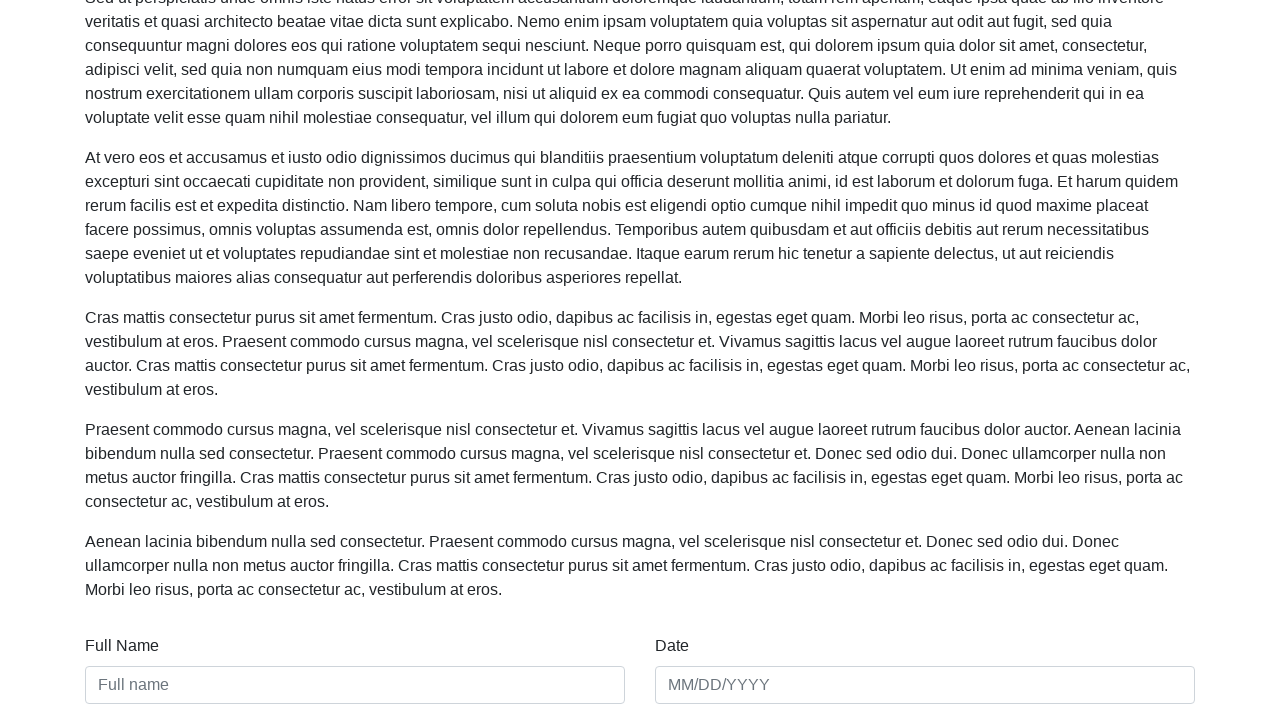

Filled name field with 'Meaghan Lewis' on #name
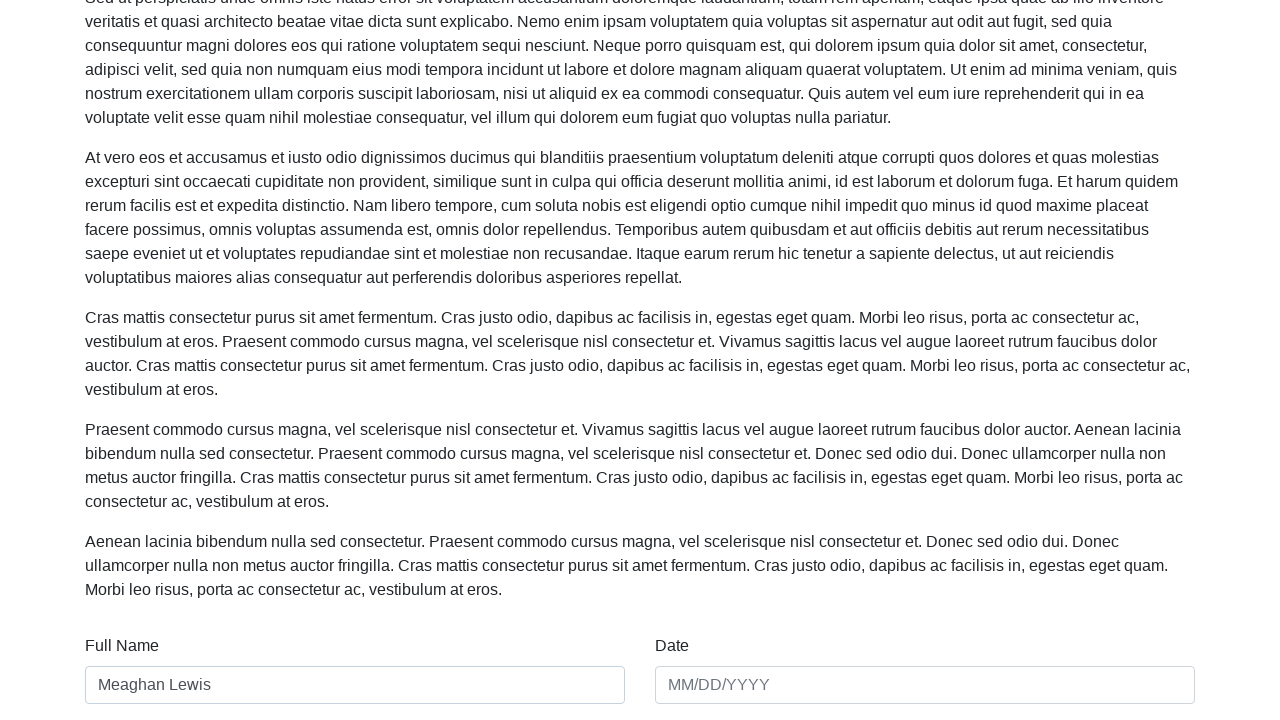

Filled date field with '01/01/2021' on #date
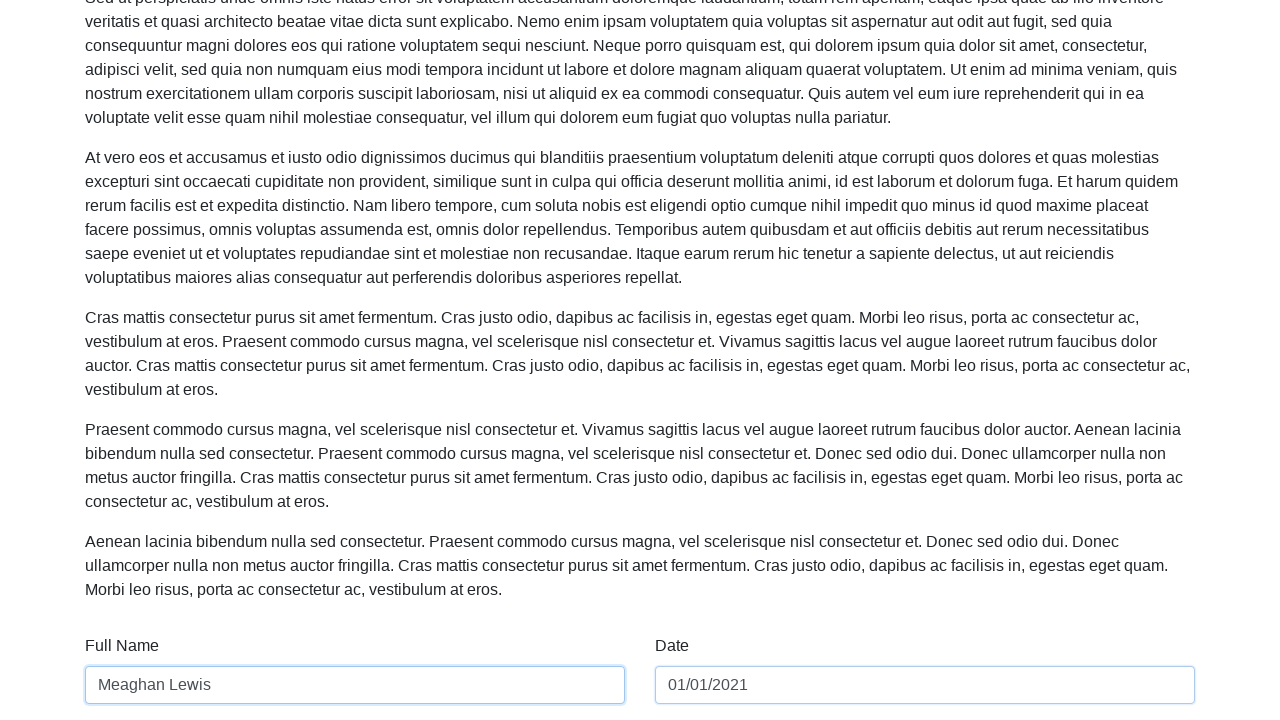

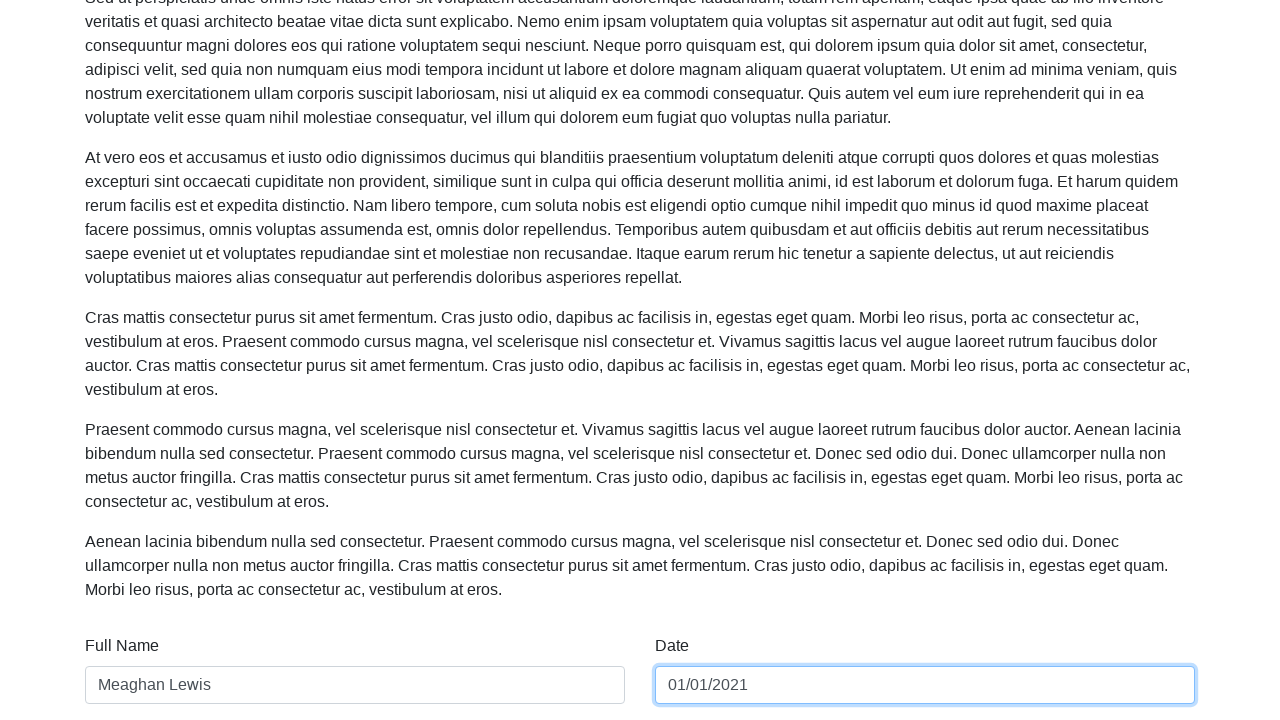